Tests accepting a JavaScript alert by clicking the first button, accepting the alert dialog, and verifying the success message is displayed

Starting URL: https://testcenter.techproeducation.com/index.php?page=javascript-alerts

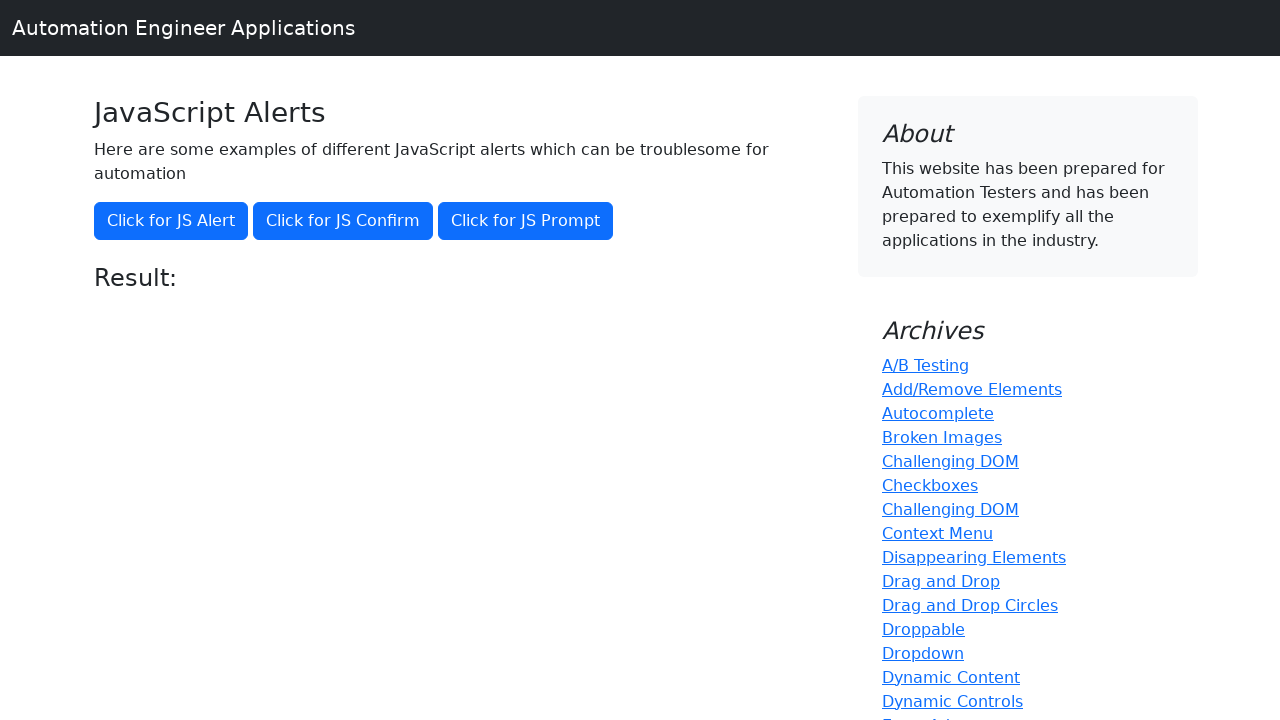

Clicked the first button to trigger the JavaScript alert at (171, 221) on (//button)[1]
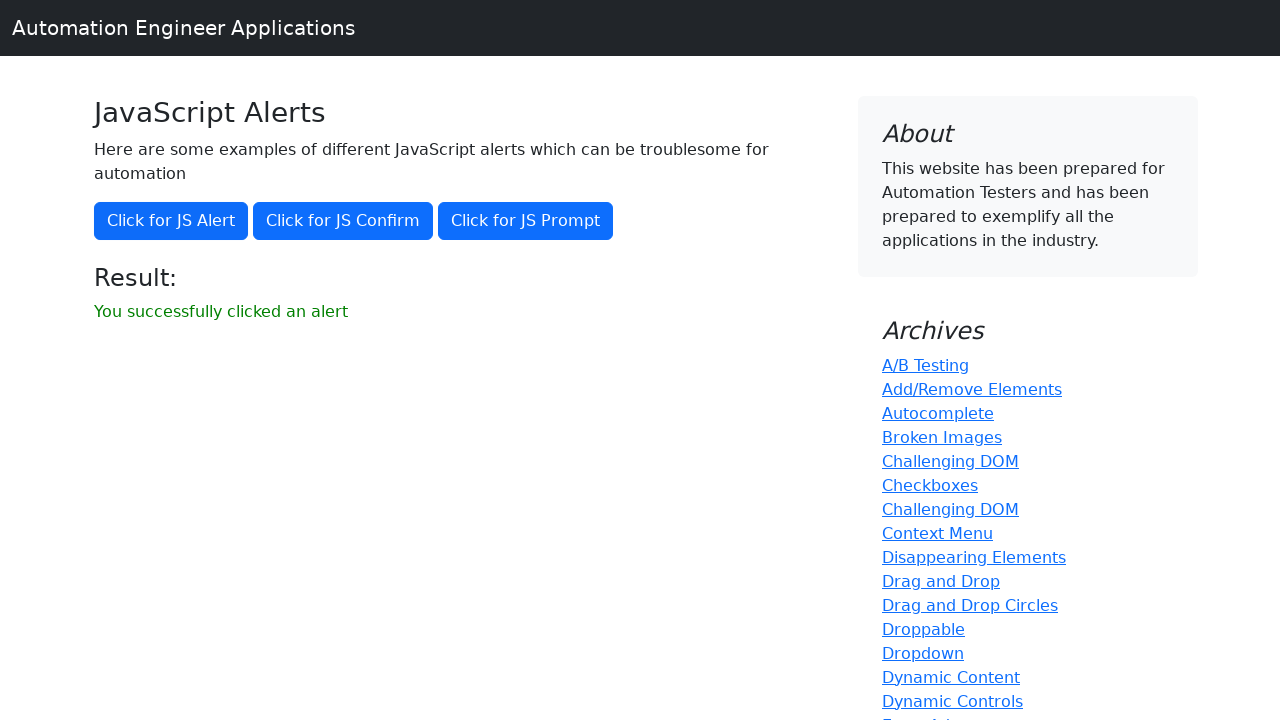

Set up dialog handler to accept alert dialogs
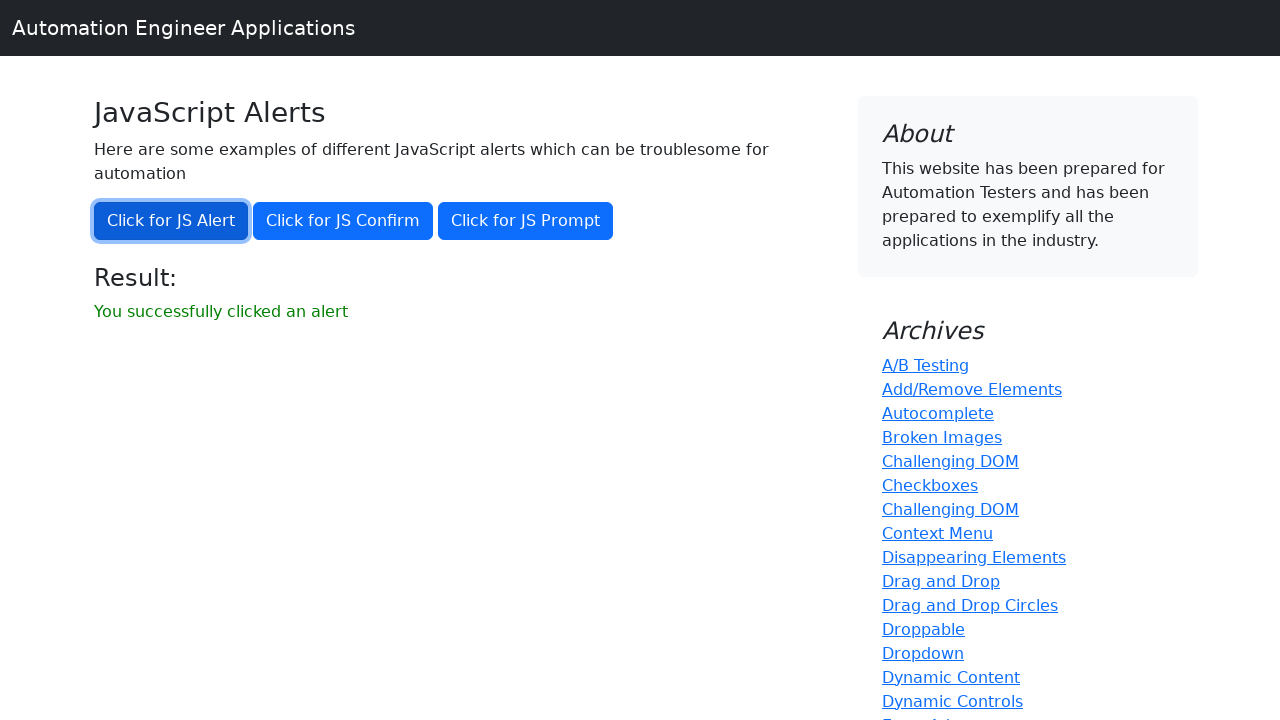

Waited for the success message paragraph to appear
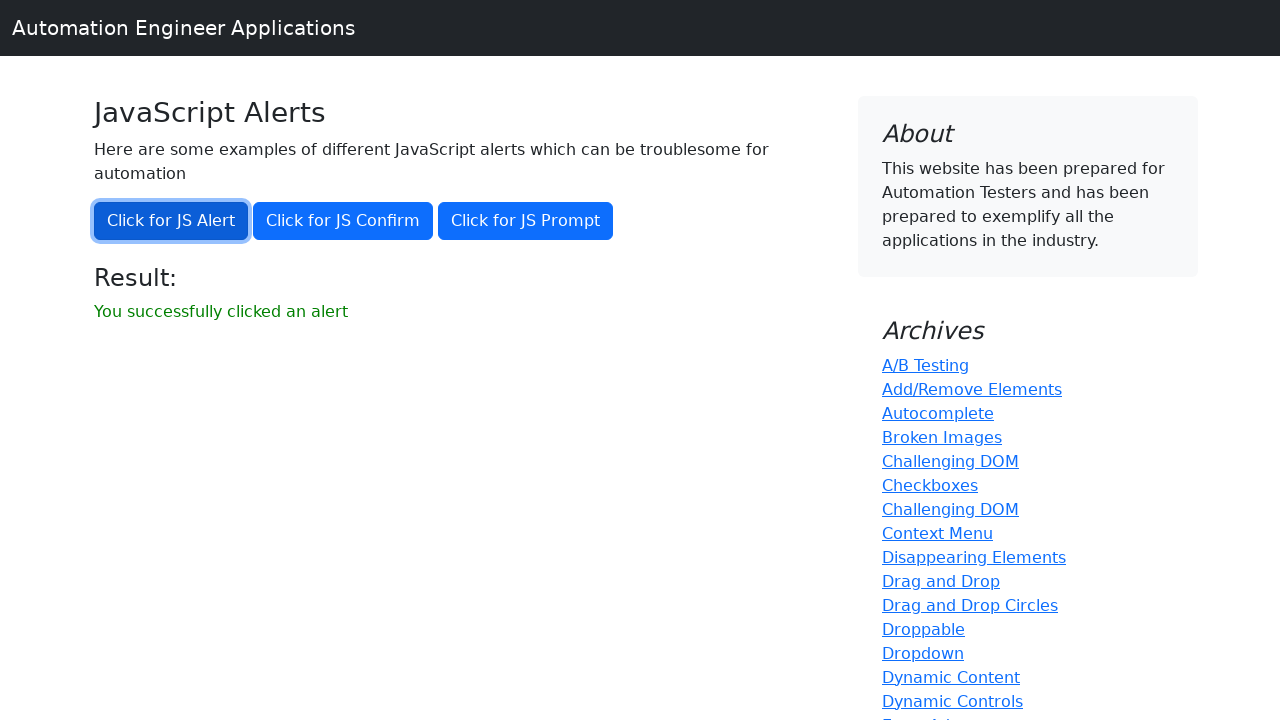

Retrieved the success message text content
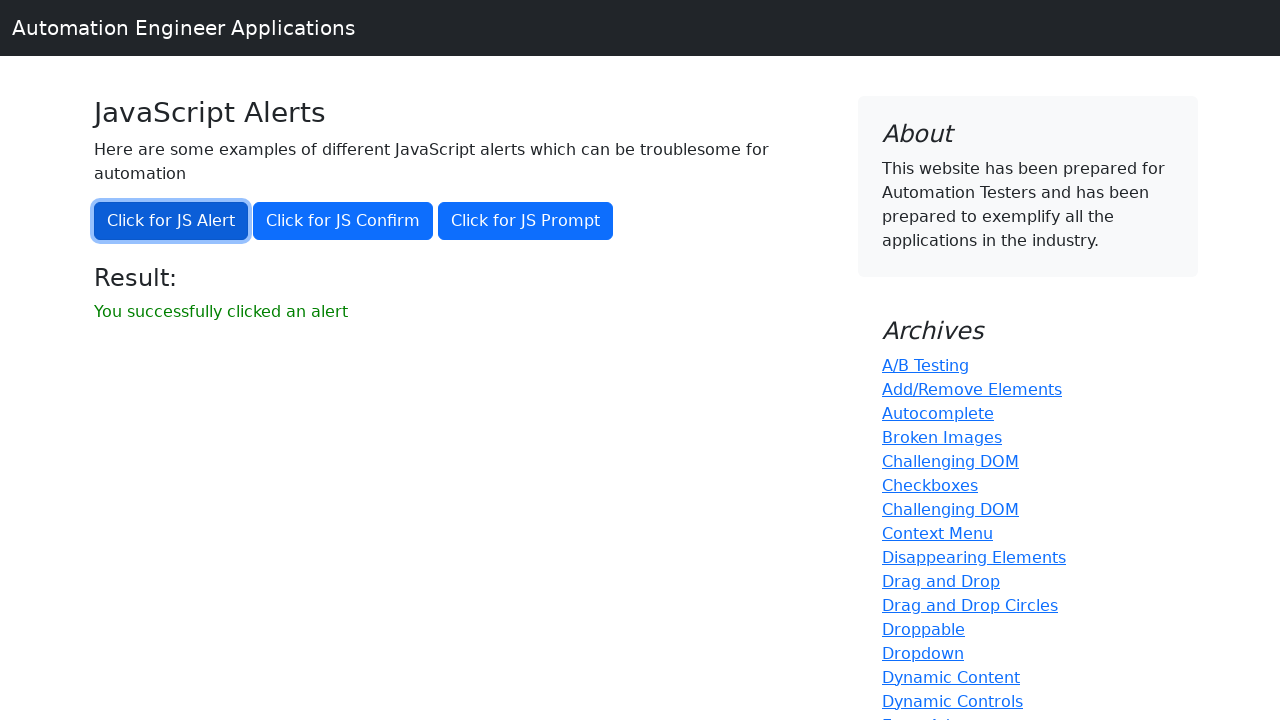

Verified success message matches expected text: 'You successfully clicked an alert'
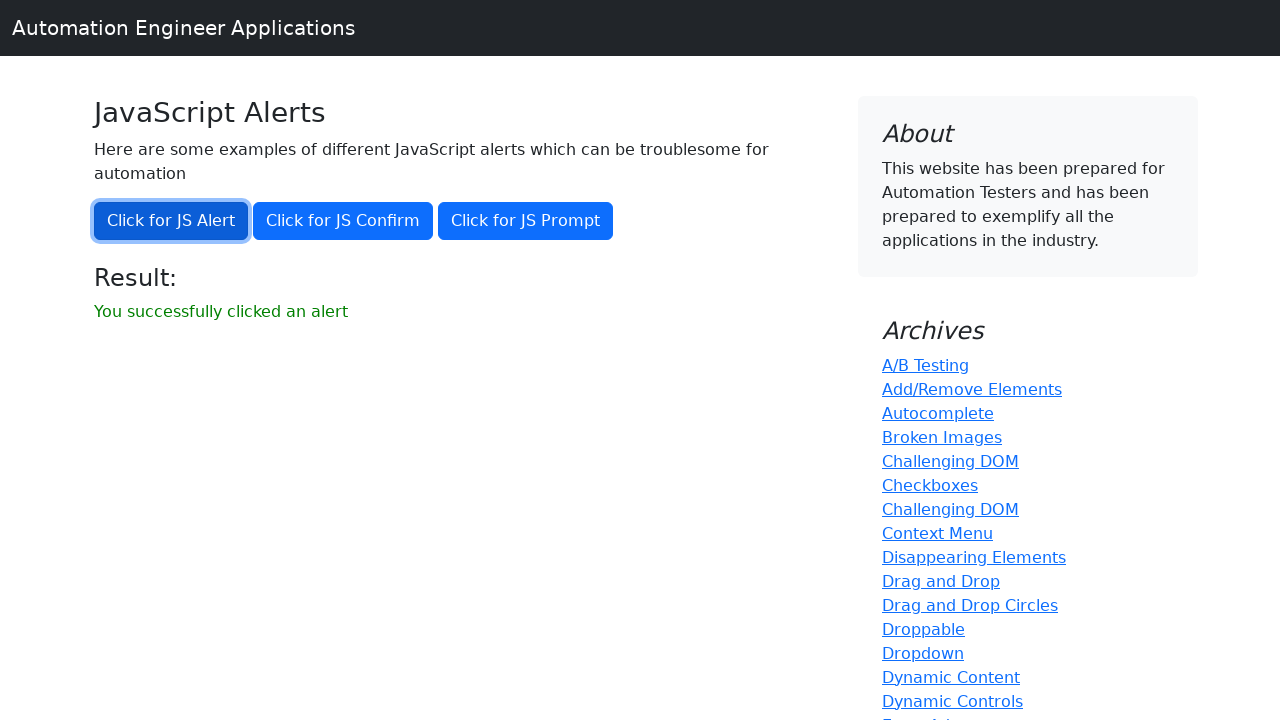

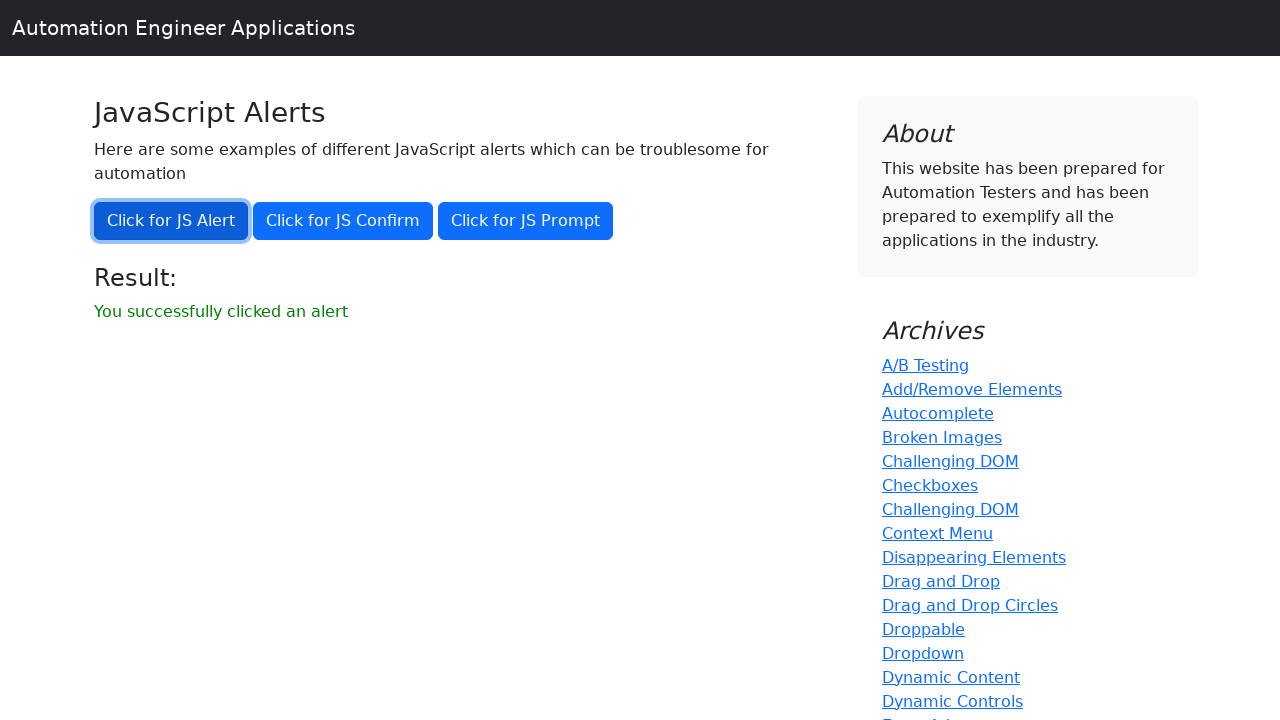